Tests triangle classification by entering invalid sides (1,1,2) that cannot form a triangle

Starting URL: https://testpages.eviltester.com/styled/apps/triangle/triangle001.html

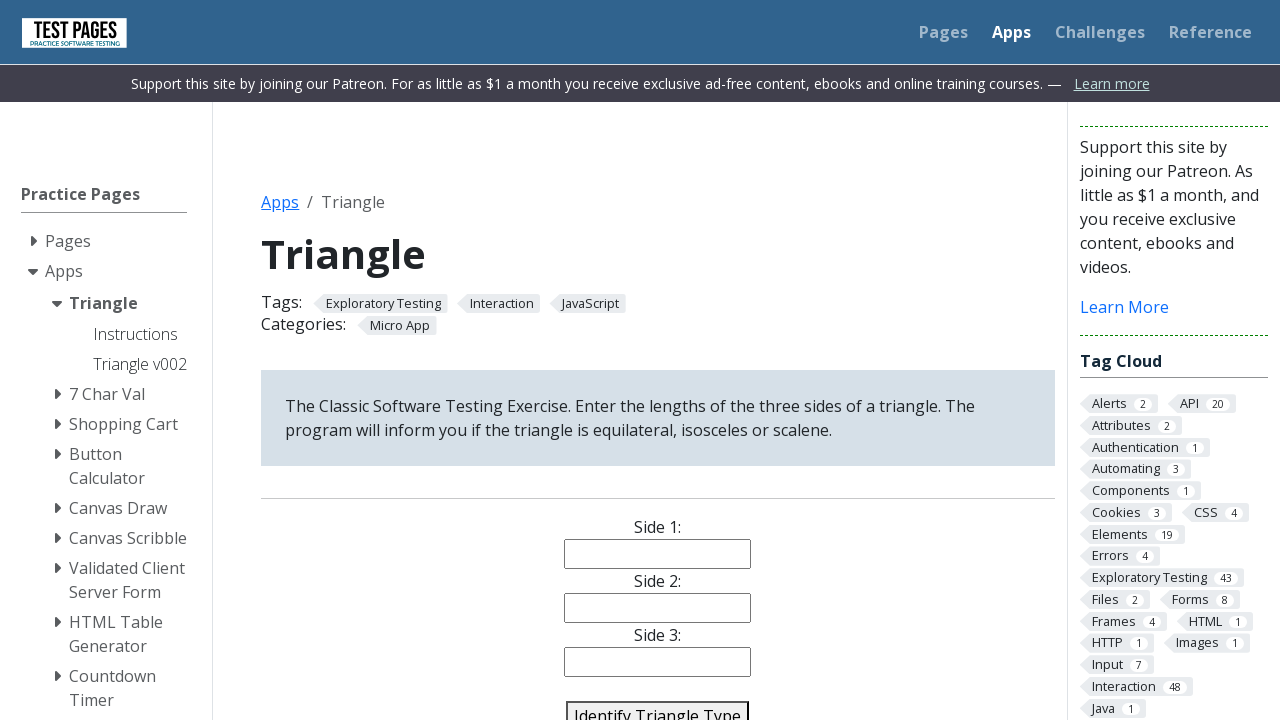

Filled side1 input with '1' on #side1
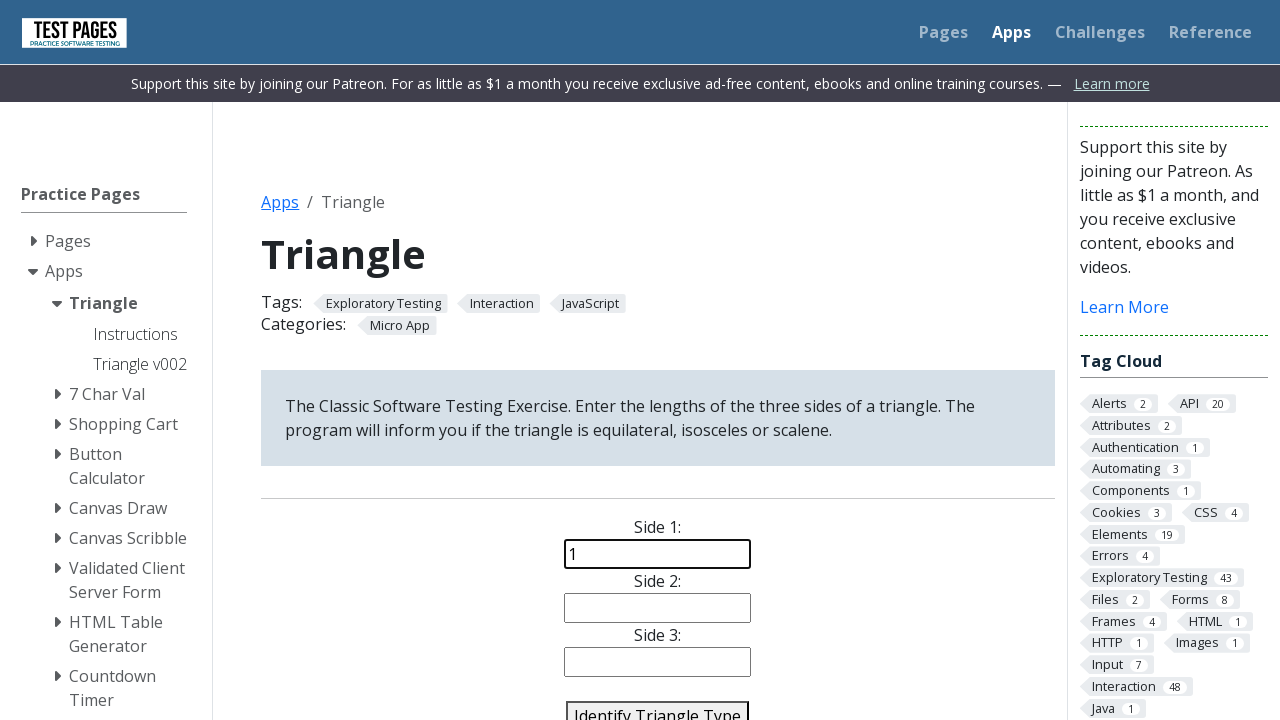

Filled side2 input with '1' on #side2
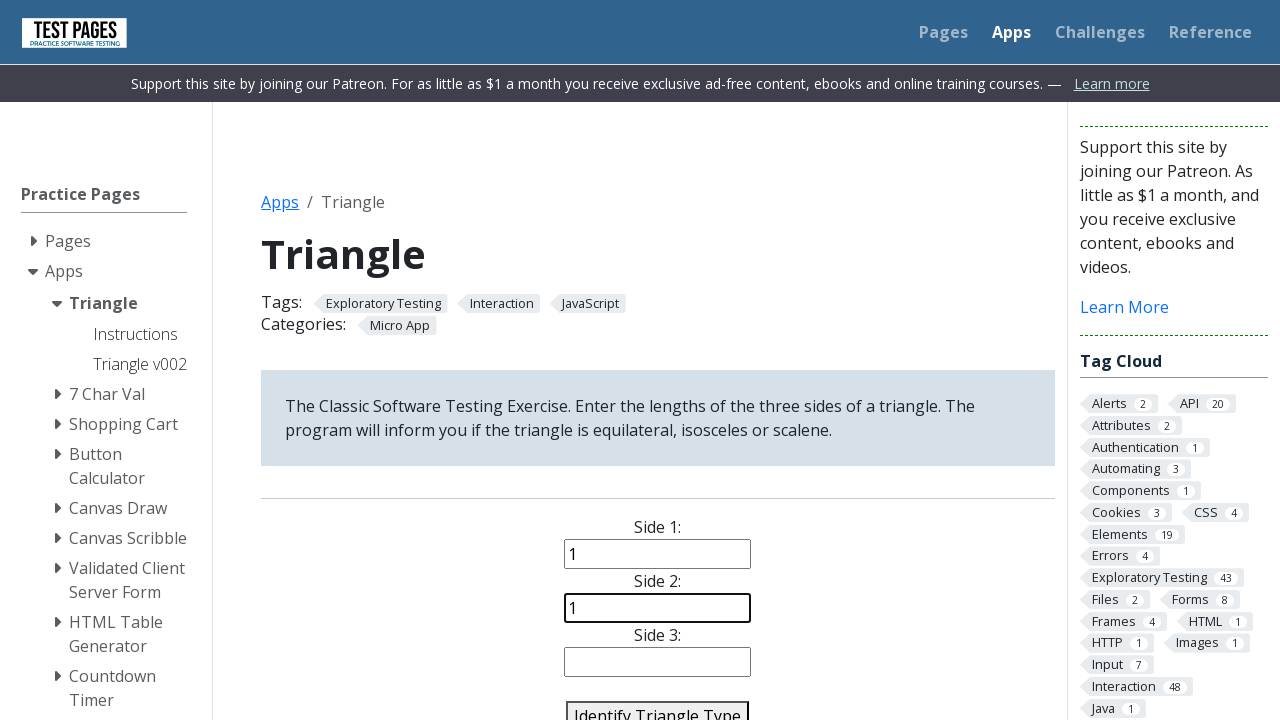

Filled side3 input with '2' on #side3
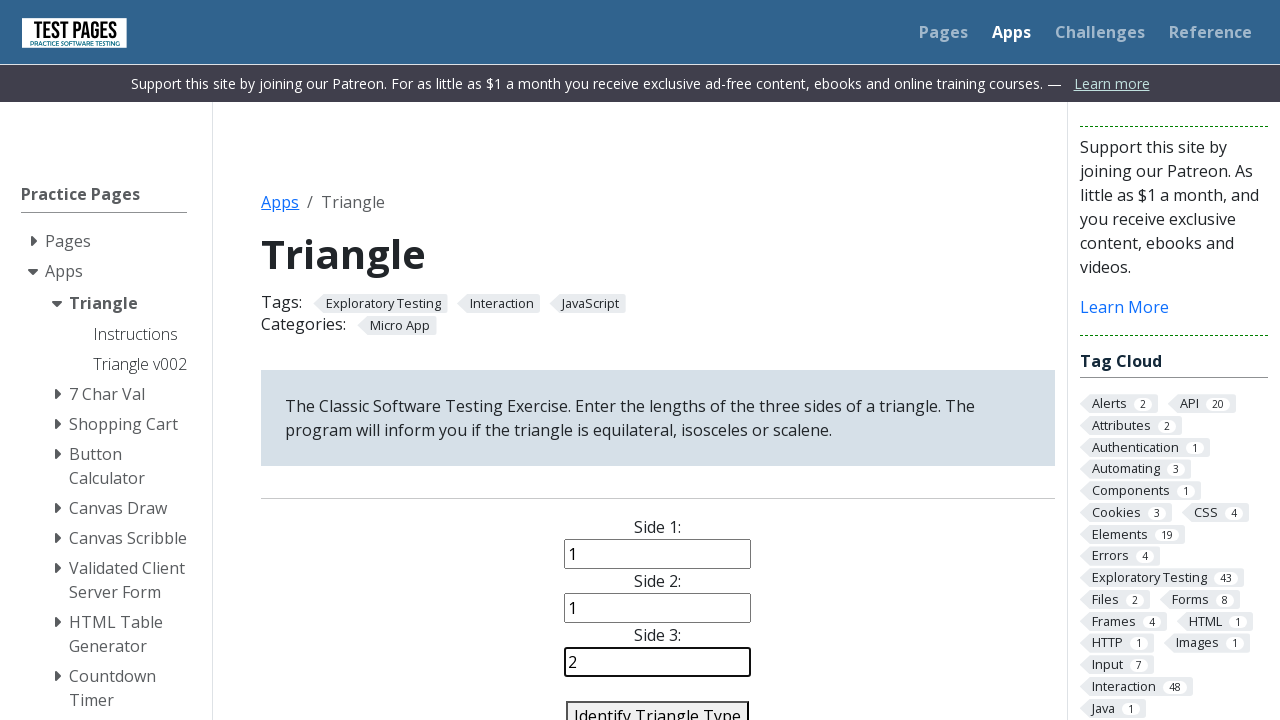

Clicked identify triangle button at (658, 705) on #identify-triangle-action
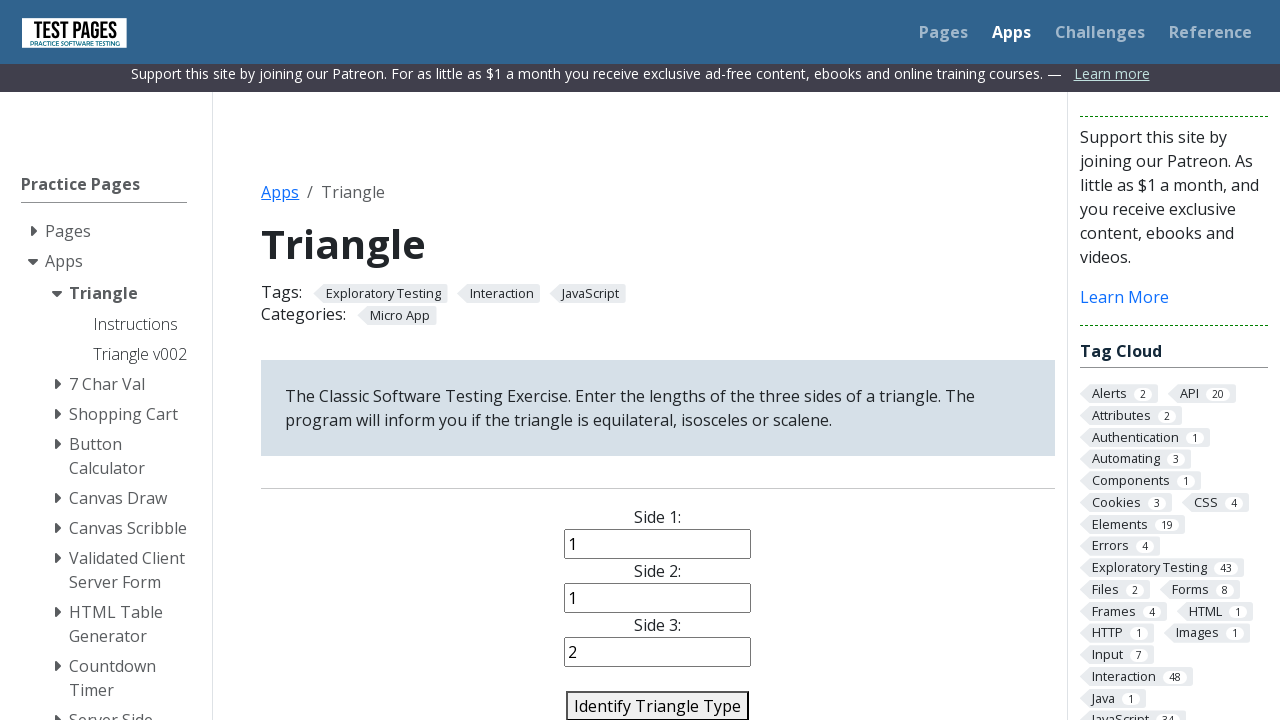

Triangle classification result appeared
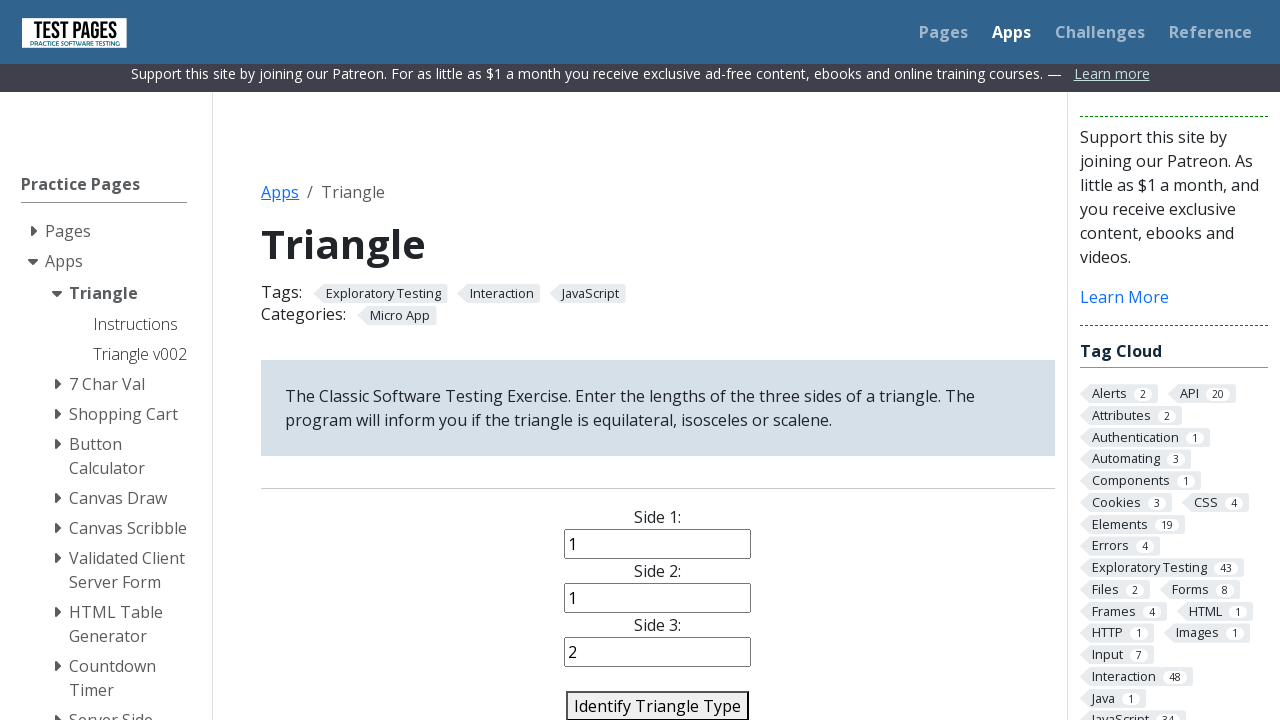

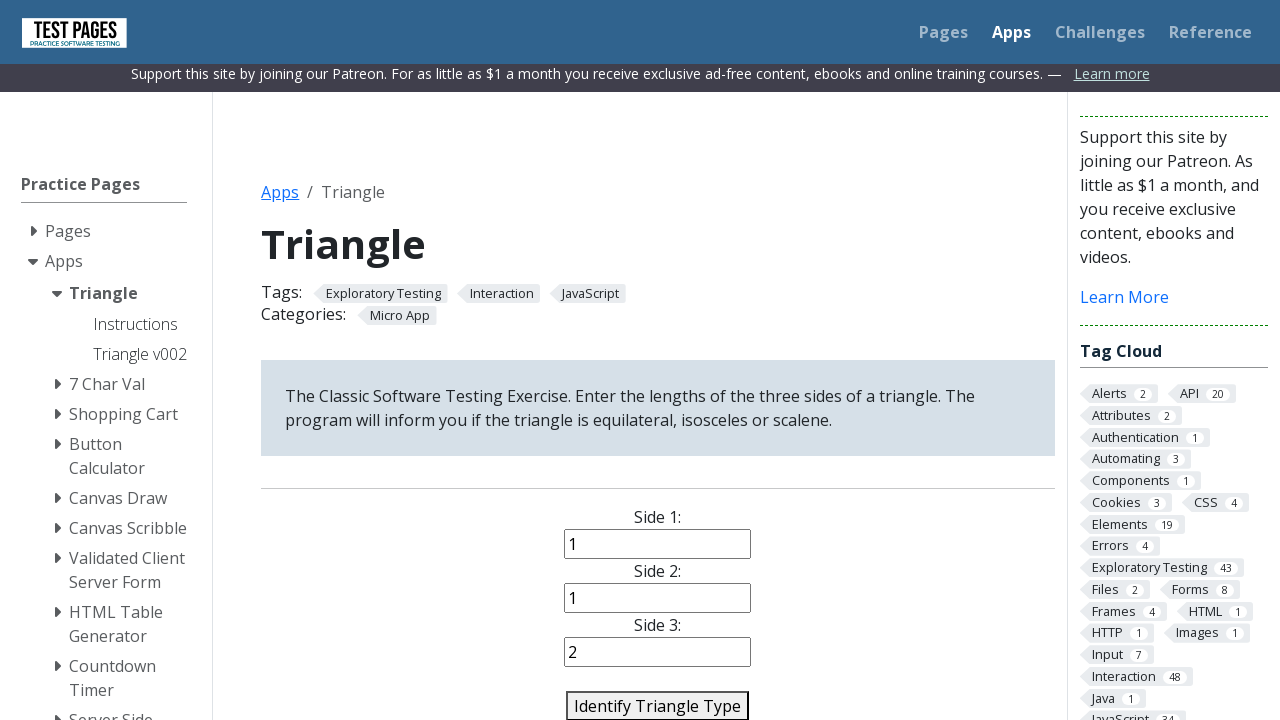